Tests that clicking Clear completed removes completed items from the list

Starting URL: https://demo.playwright.dev/todomvc

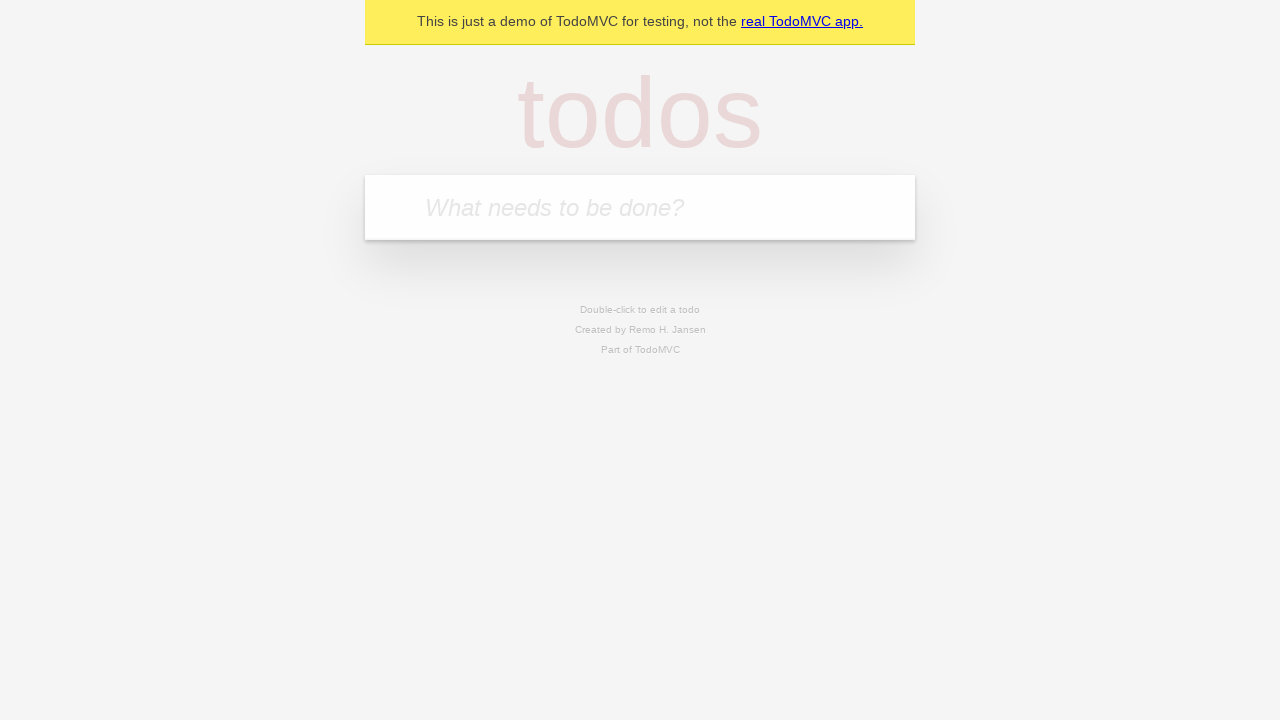

Filled todo input with 'buy some cheese' on internal:attr=[placeholder="What needs to be done?"i]
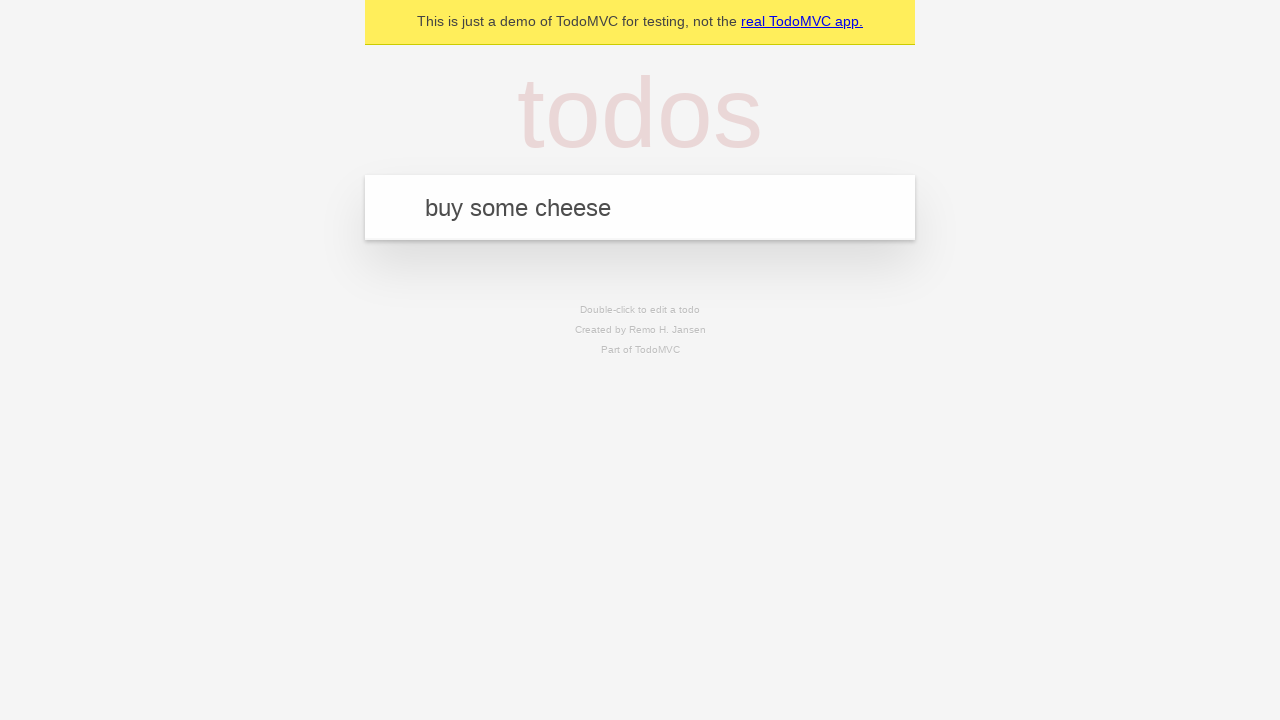

Pressed Enter to add first todo on internal:attr=[placeholder="What needs to be done?"i]
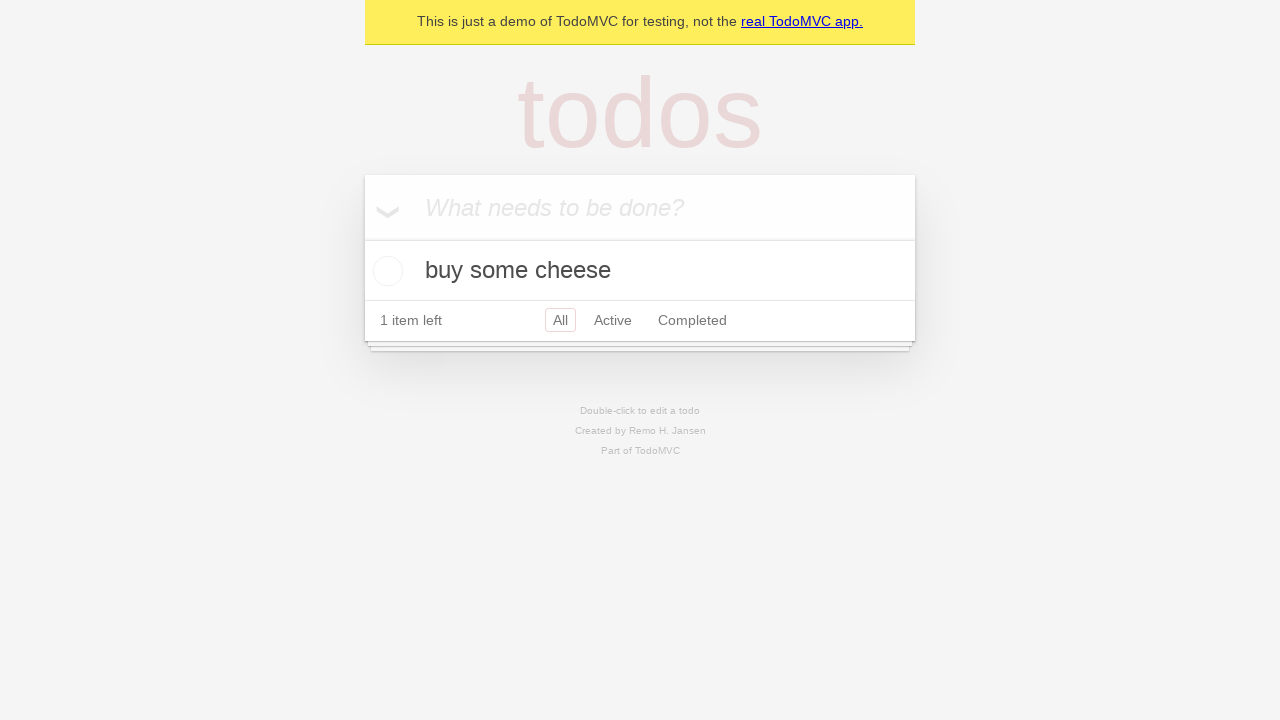

Filled todo input with 'feed the cat' on internal:attr=[placeholder="What needs to be done?"i]
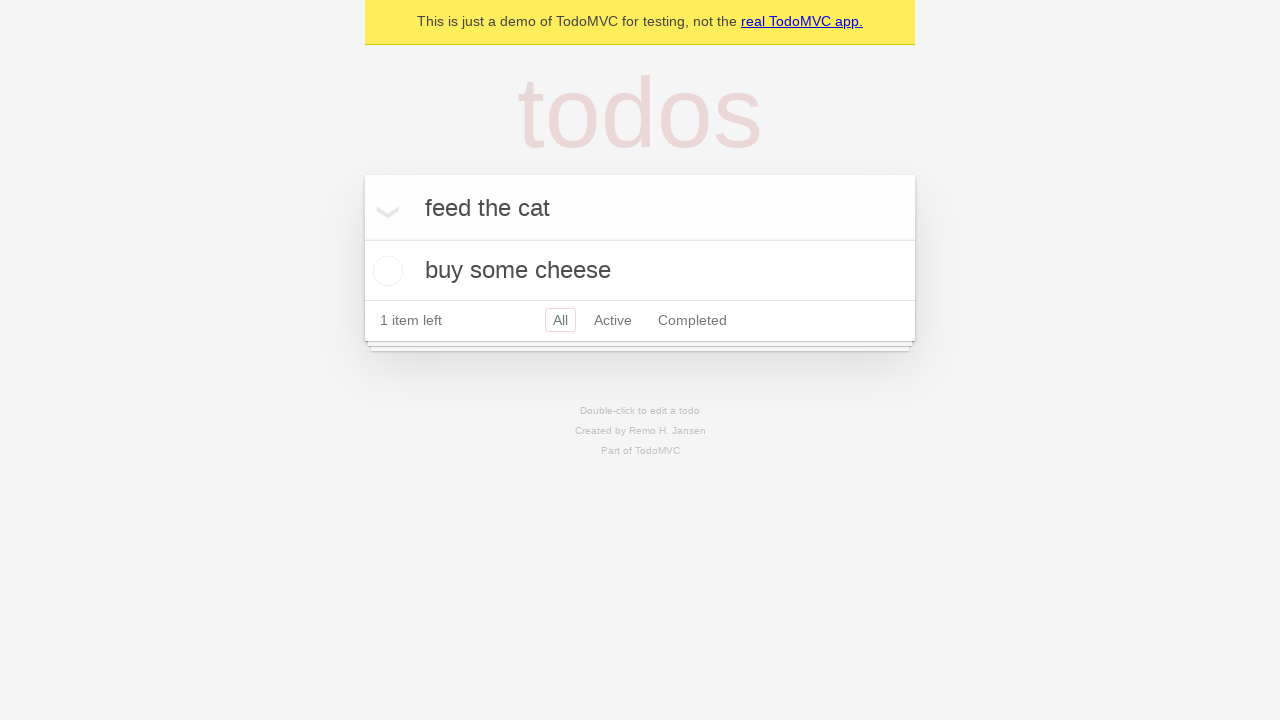

Pressed Enter to add second todo on internal:attr=[placeholder="What needs to be done?"i]
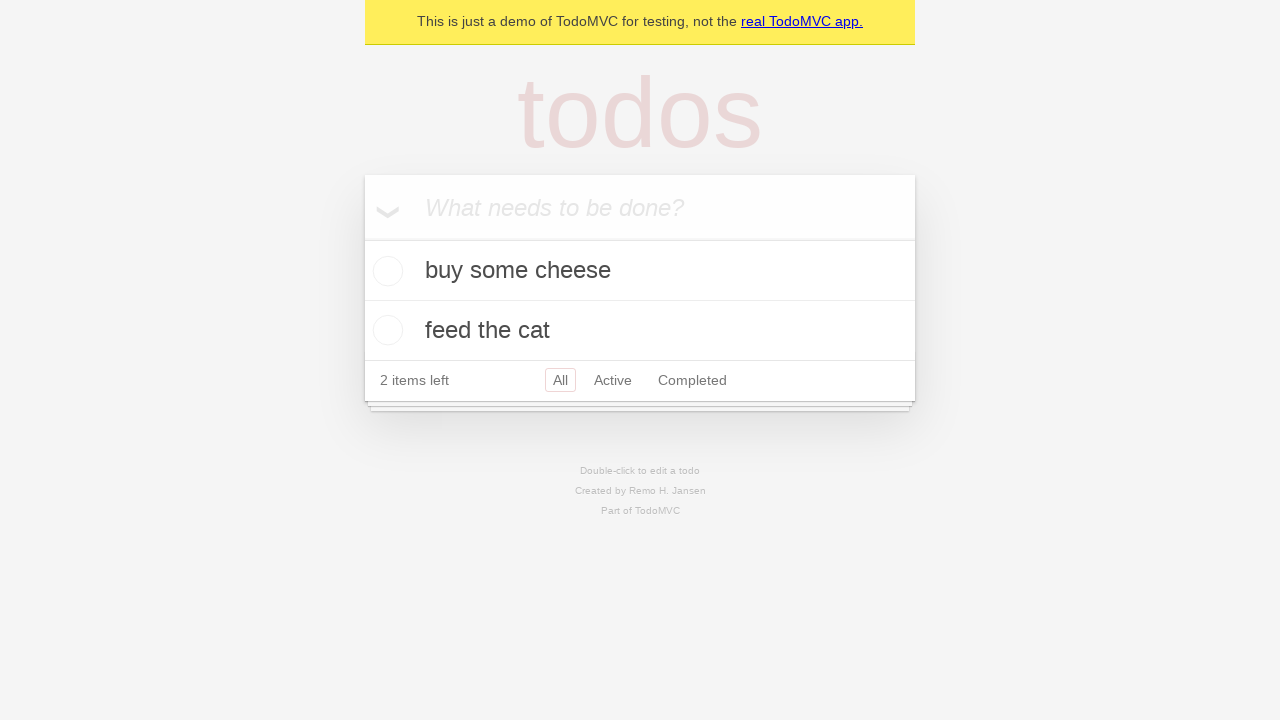

Filled todo input with 'book a doctors appointment' on internal:attr=[placeholder="What needs to be done?"i]
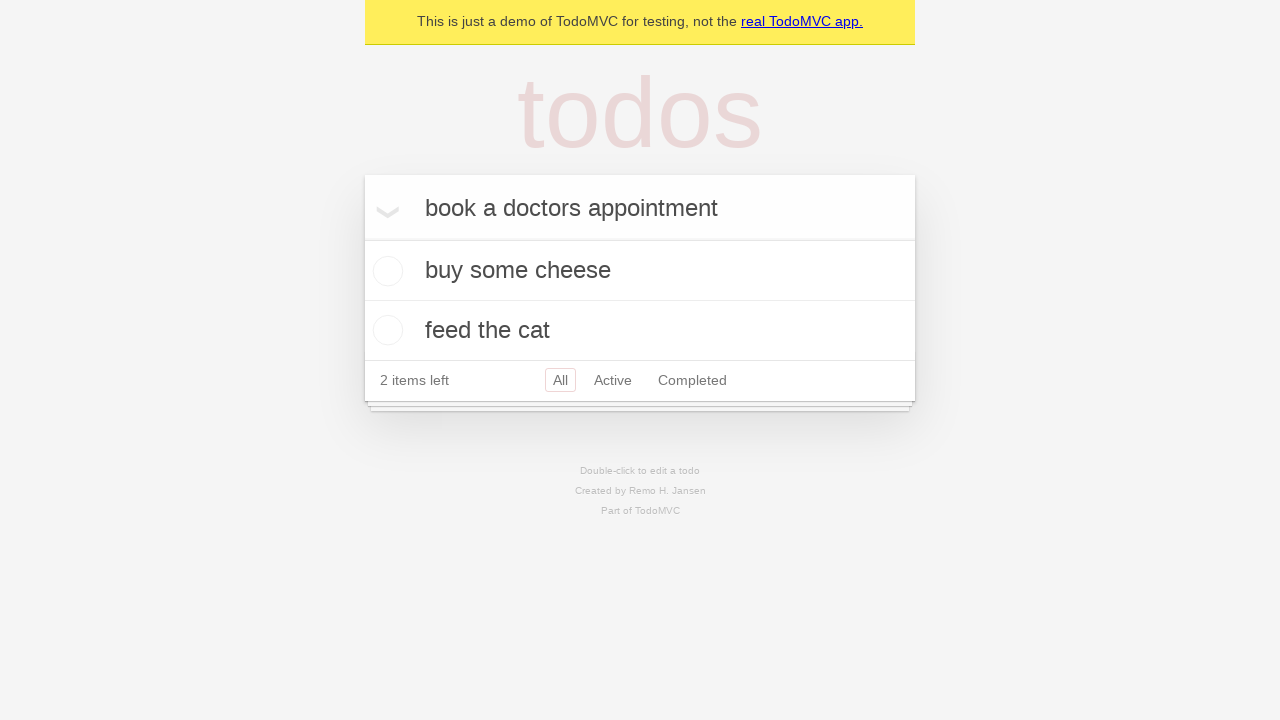

Pressed Enter to add third todo on internal:attr=[placeholder="What needs to be done?"i]
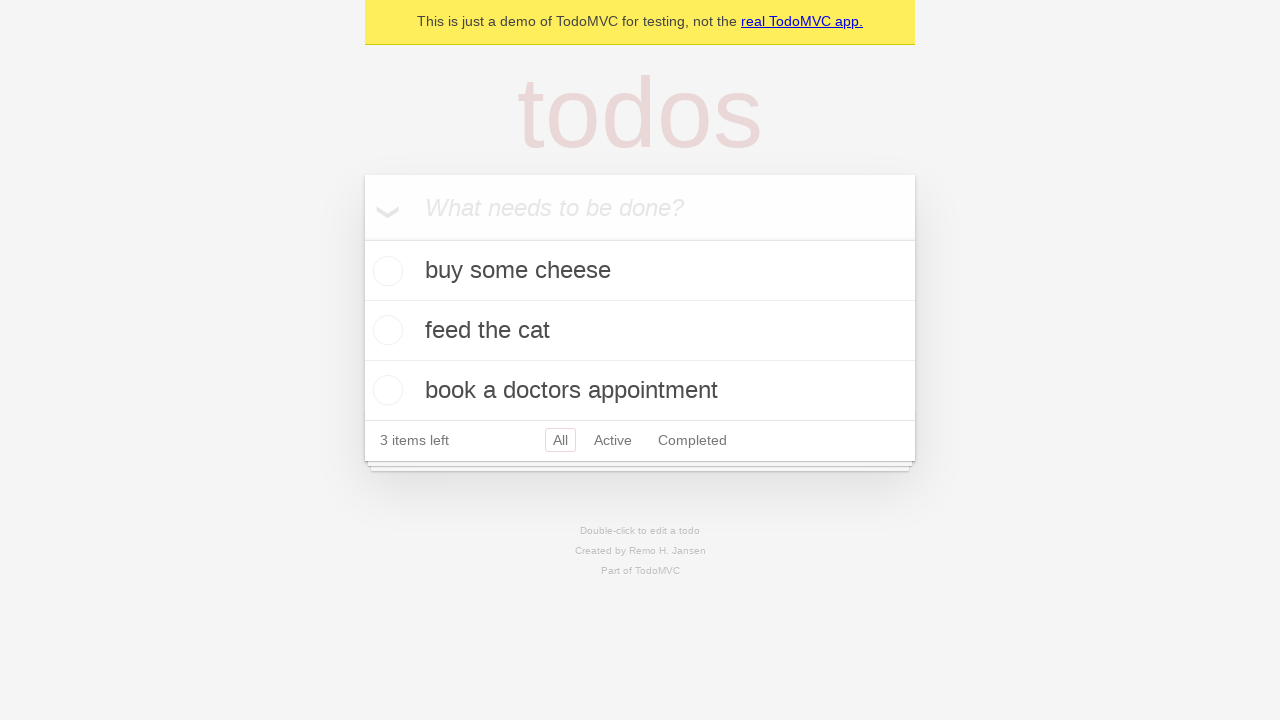

Checked the second todo item to mark it as completed at (385, 330) on internal:testid=[data-testid="todo-item"s] >> nth=1 >> internal:role=checkbox
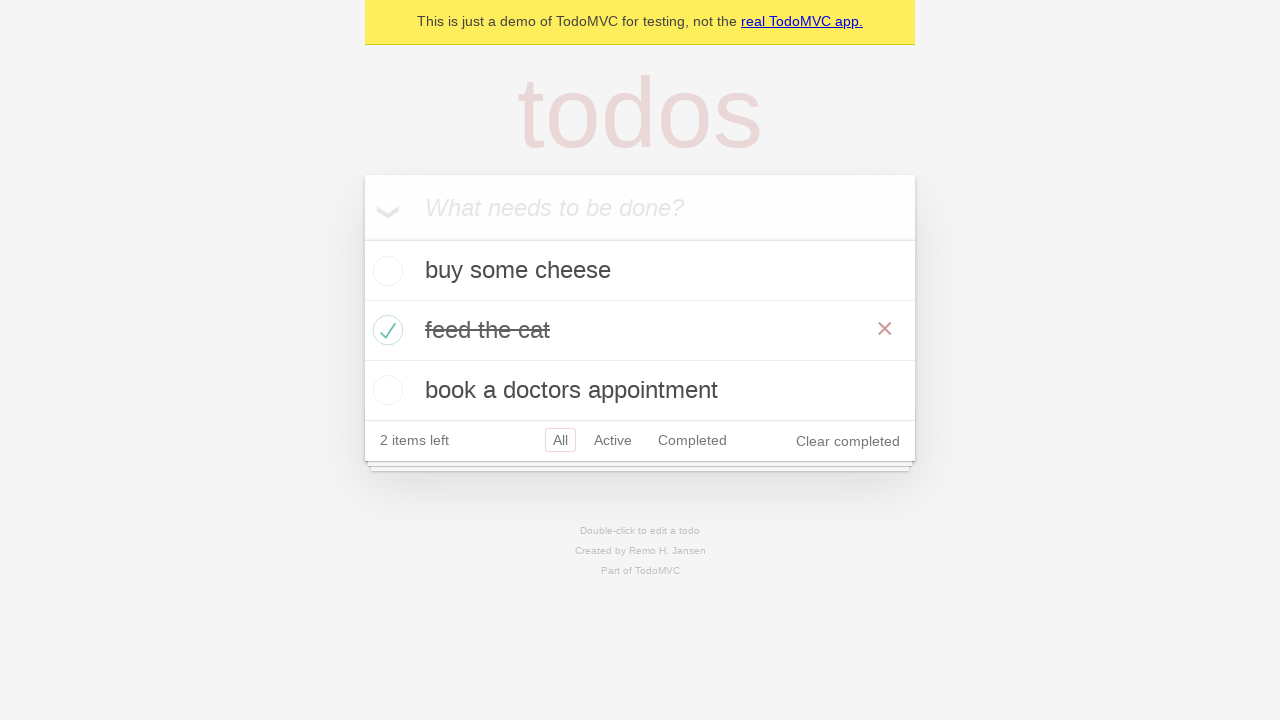

Clicked Clear completed button to remove completed items at (848, 441) on internal:role=button[name="Clear completed"i]
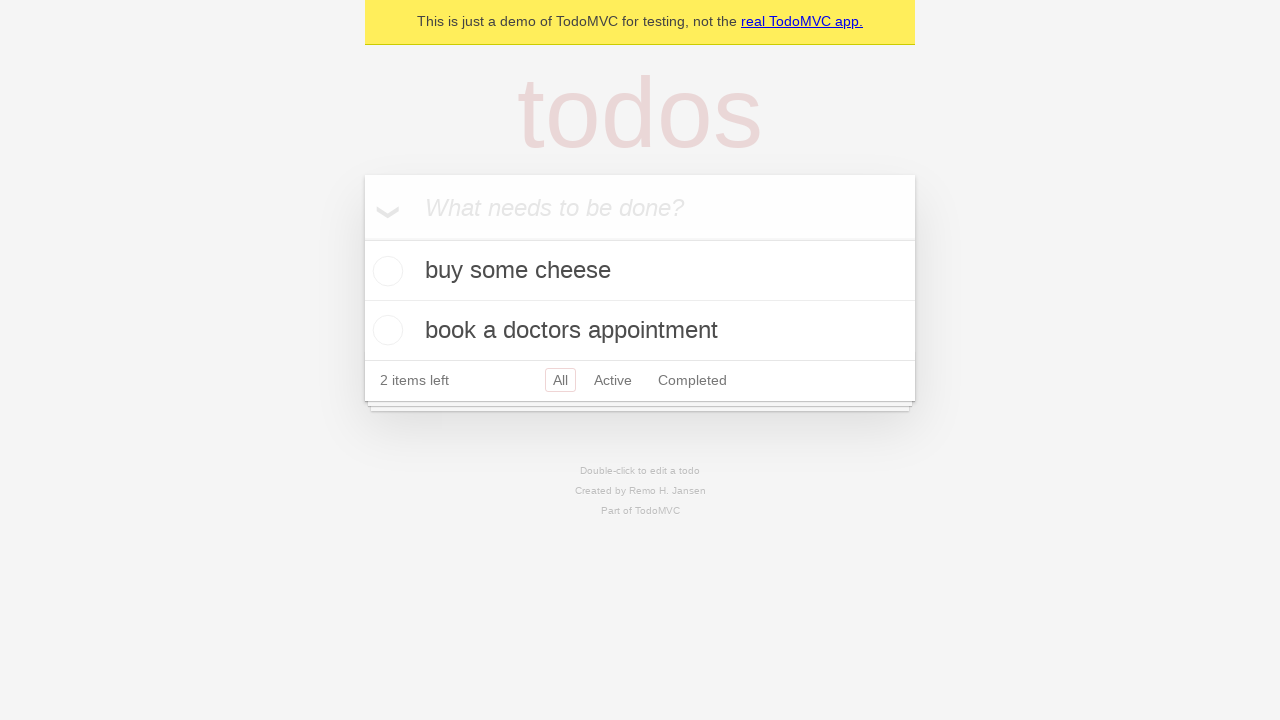

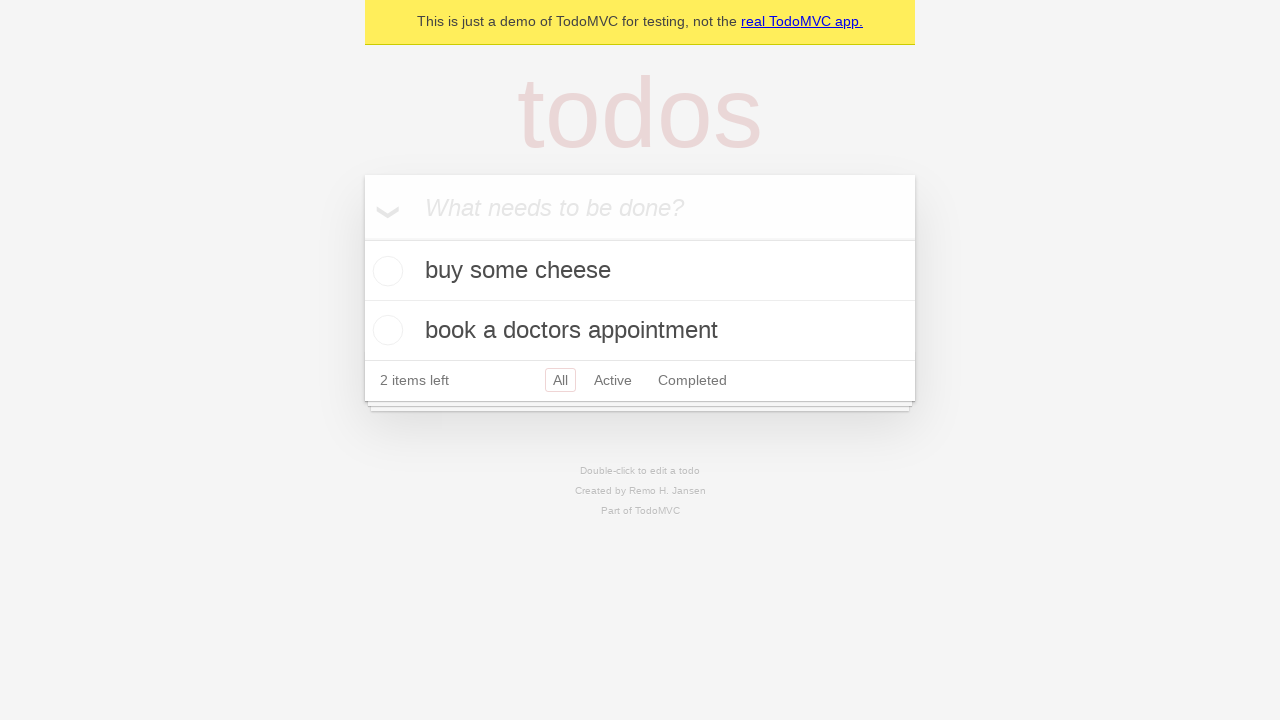